Tests horizontal slider interaction by dragging the slider to its maximum value and verifying the displayed value

Starting URL: https://the-internet.herokuapp.com/horizontal_slider

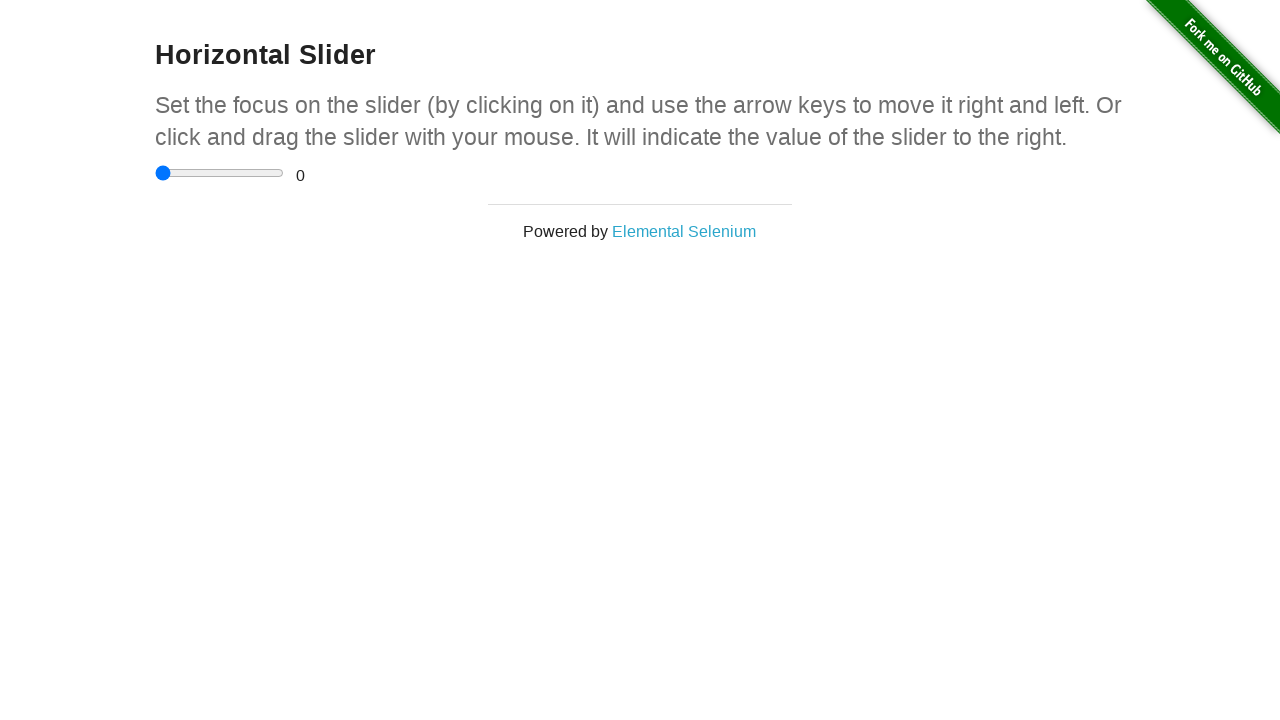

Navigated to horizontal slider test page
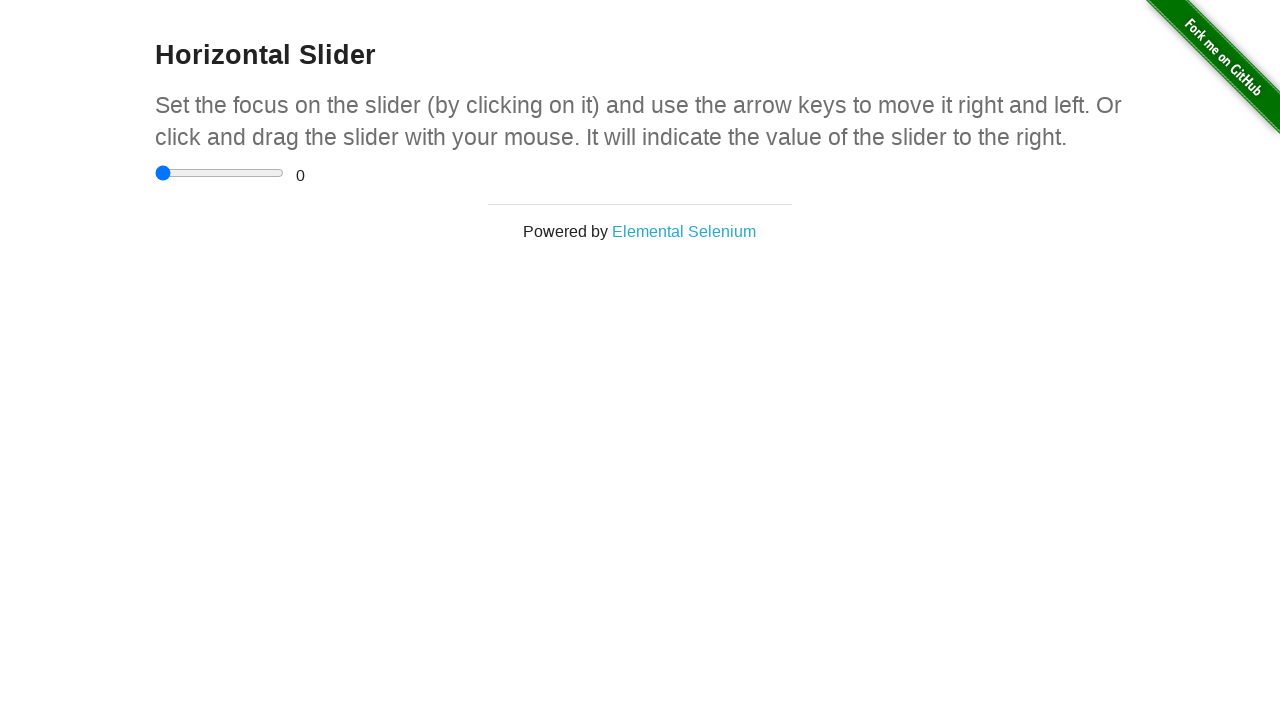

Located the horizontal slider element
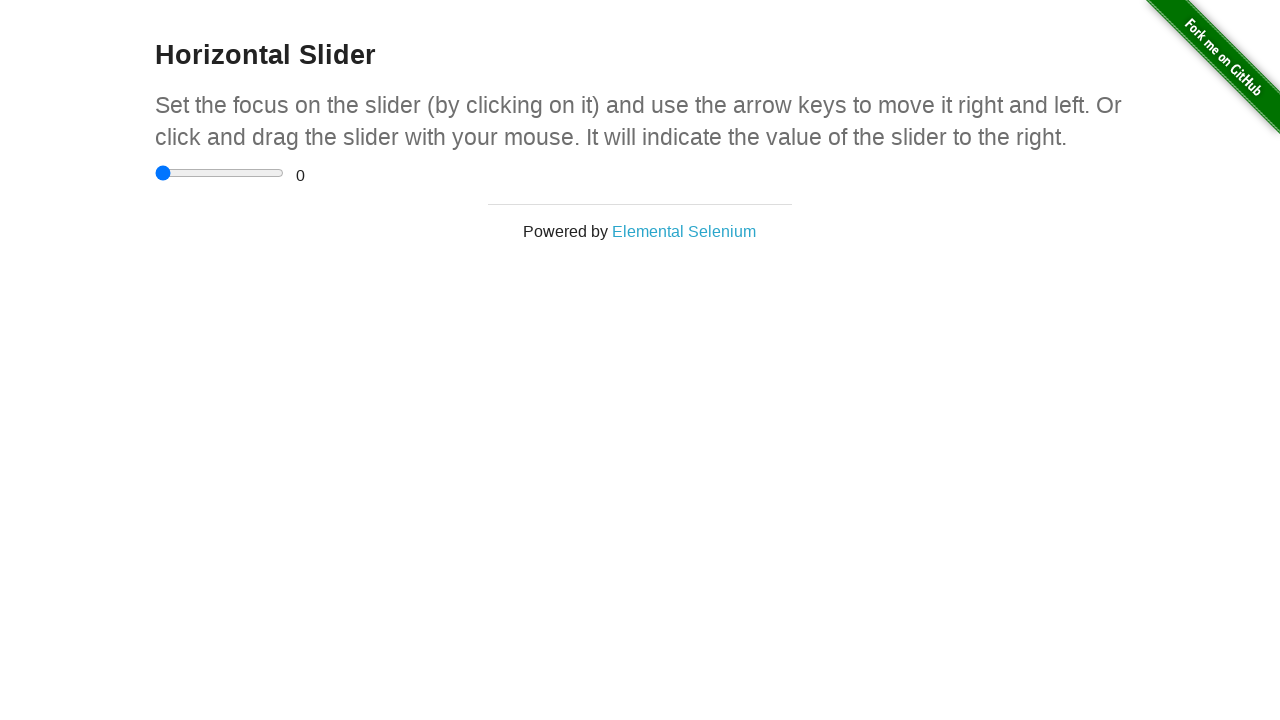

Retrieved slider bounding box dimensions
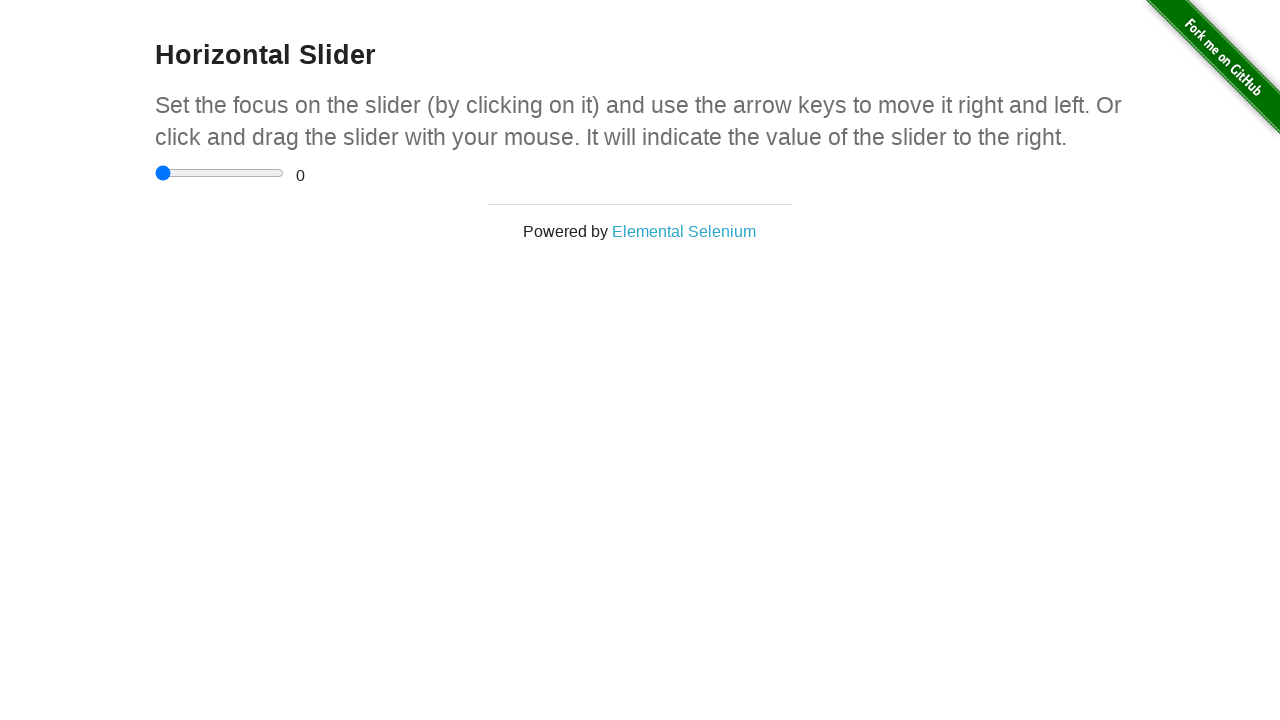

Clicked on the slider element at (220, 173) on input[type='range']
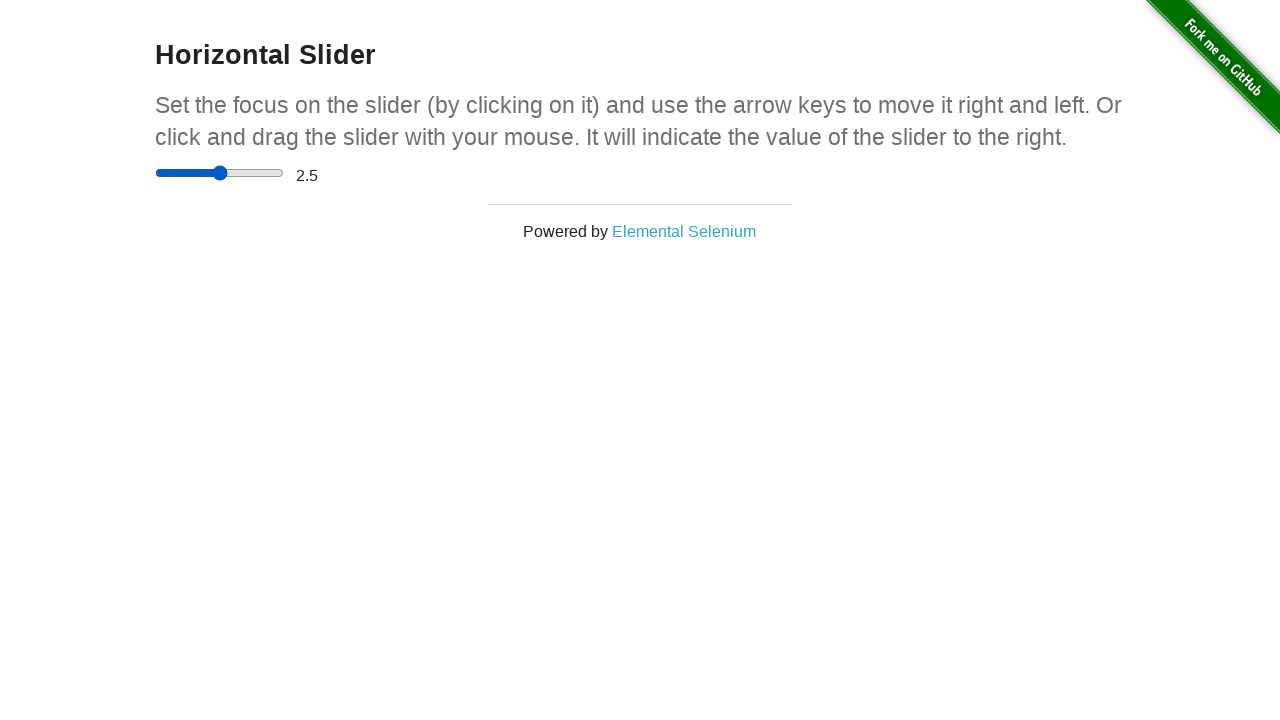

Moved mouse to the right end of slider at (284, 173)
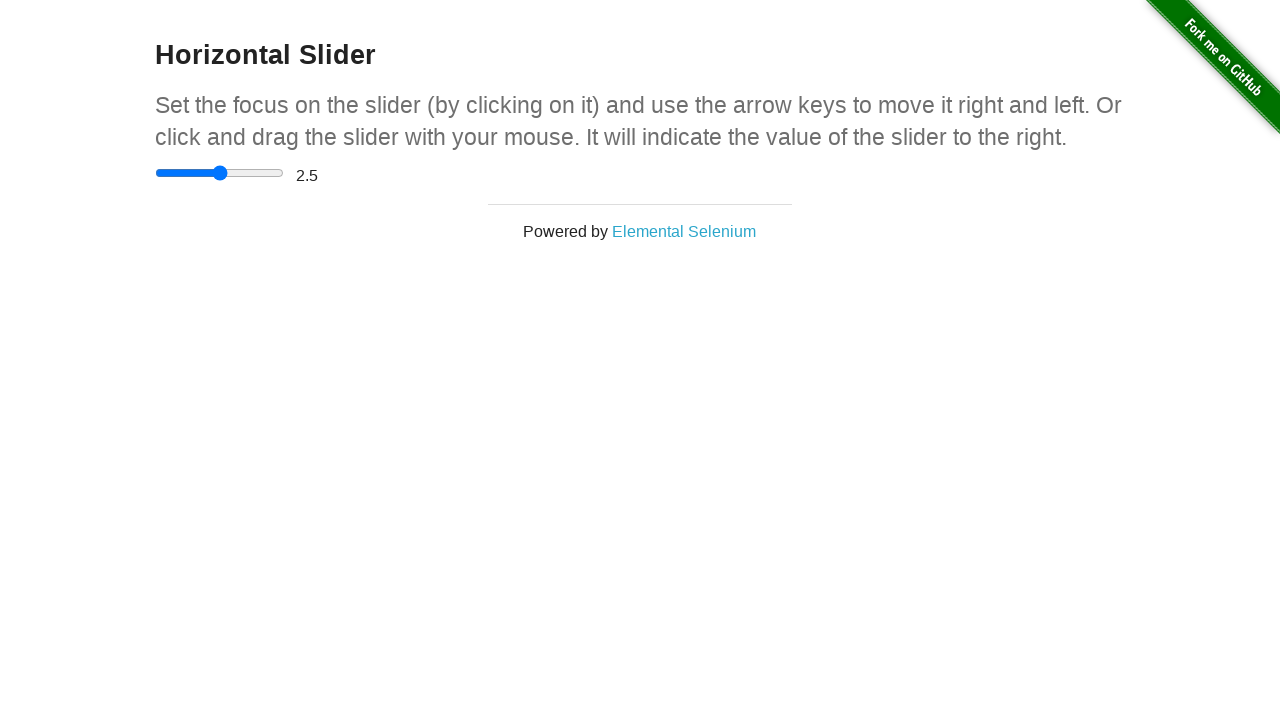

Pressed mouse button down to start drag at (284, 173)
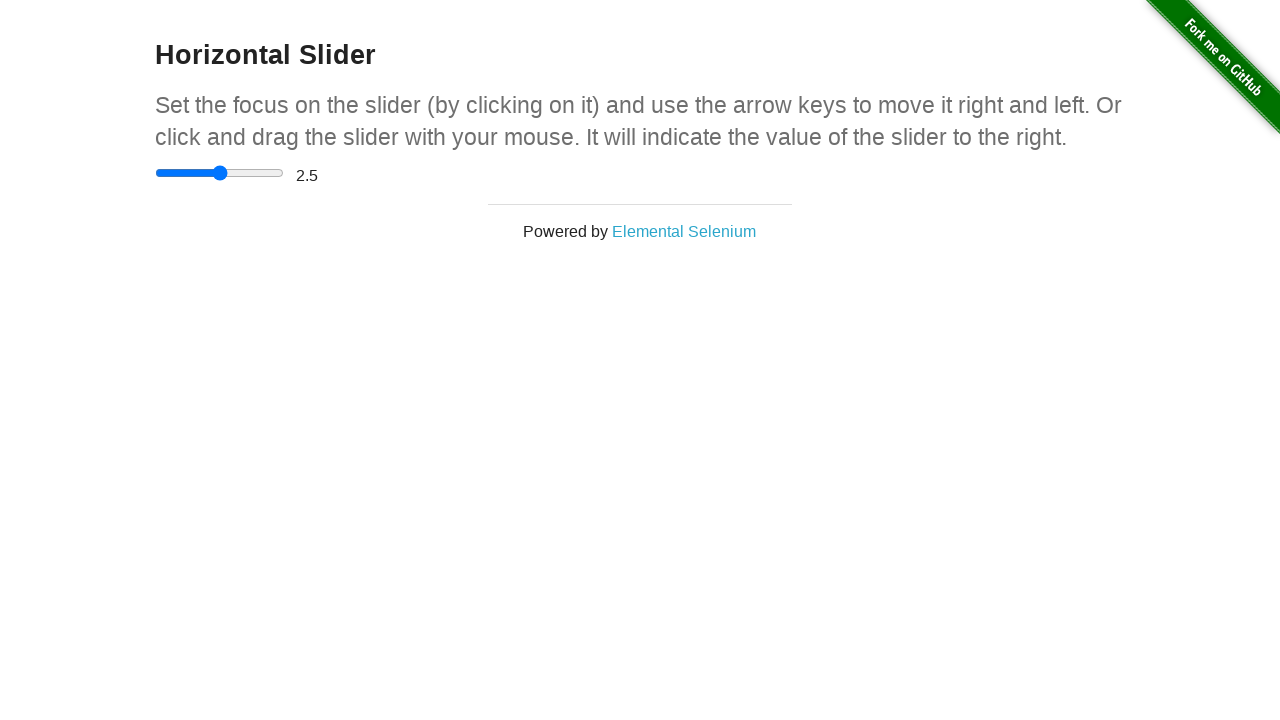

Moved mouse during drag operation at (284, 173)
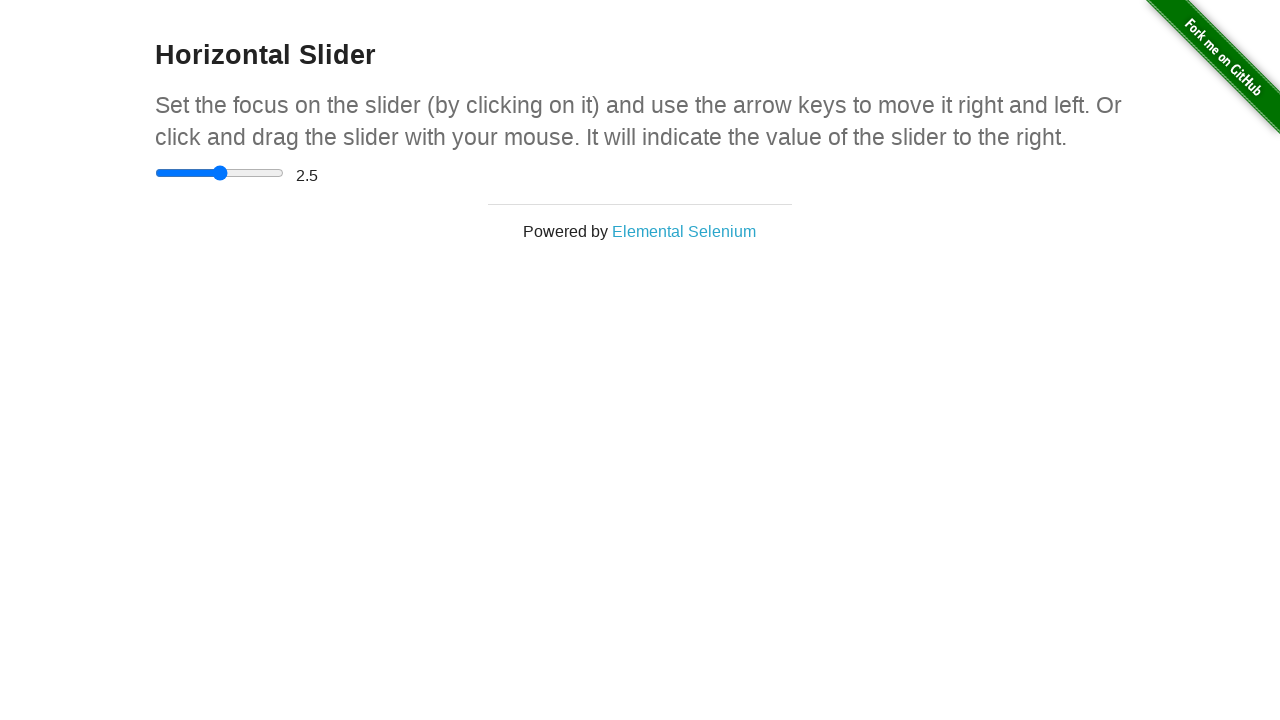

Released mouse button to complete drag at (284, 173)
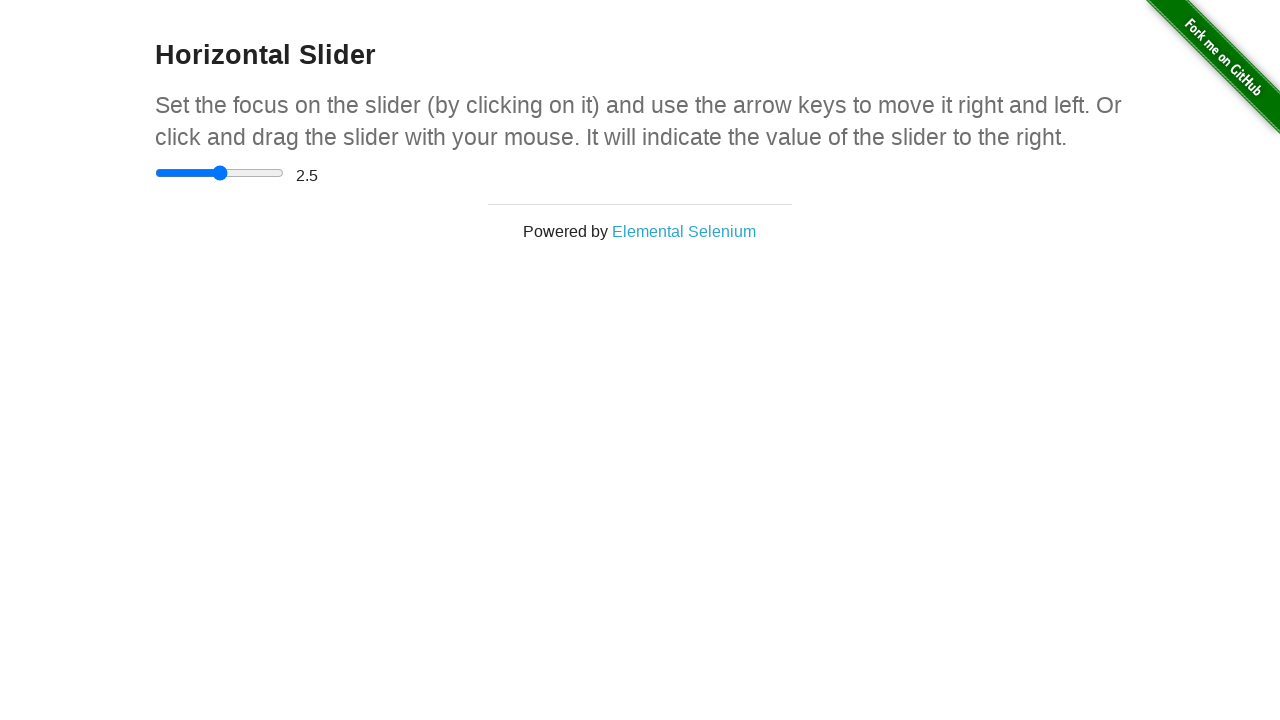

Focused on the slider element on input[type='range']
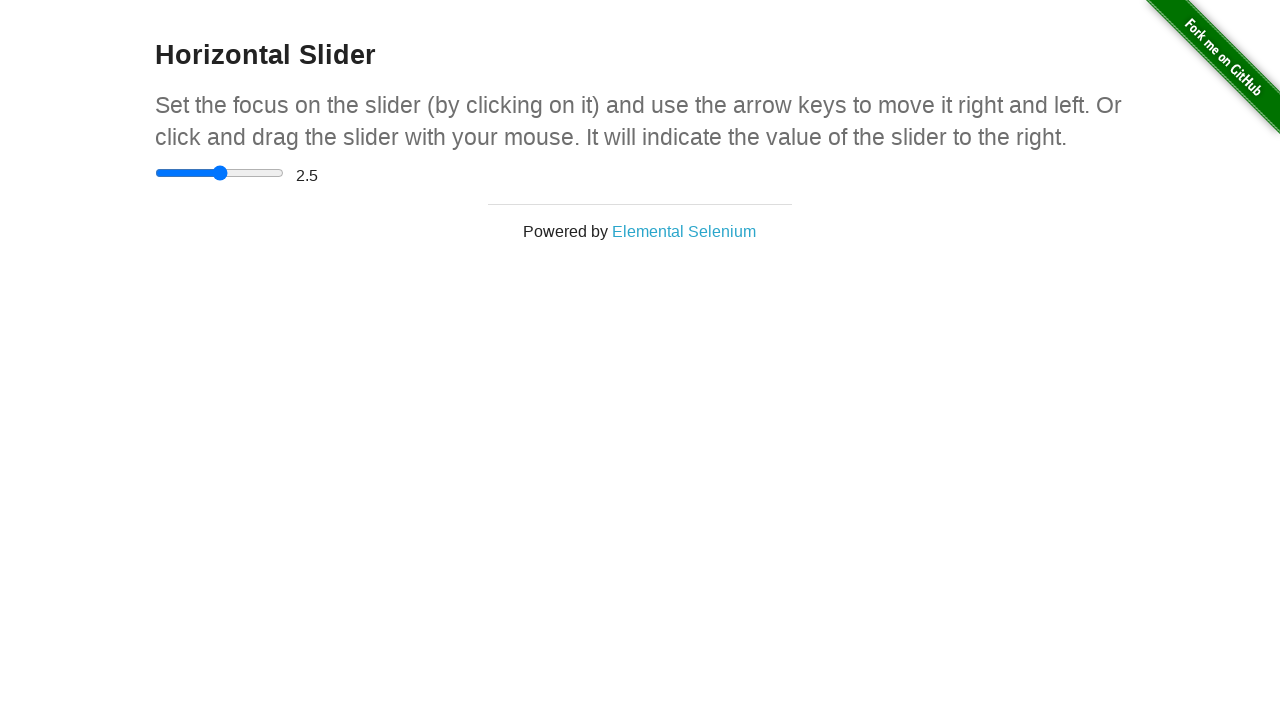

Pressed ArrowRight key to move slider towards maximum
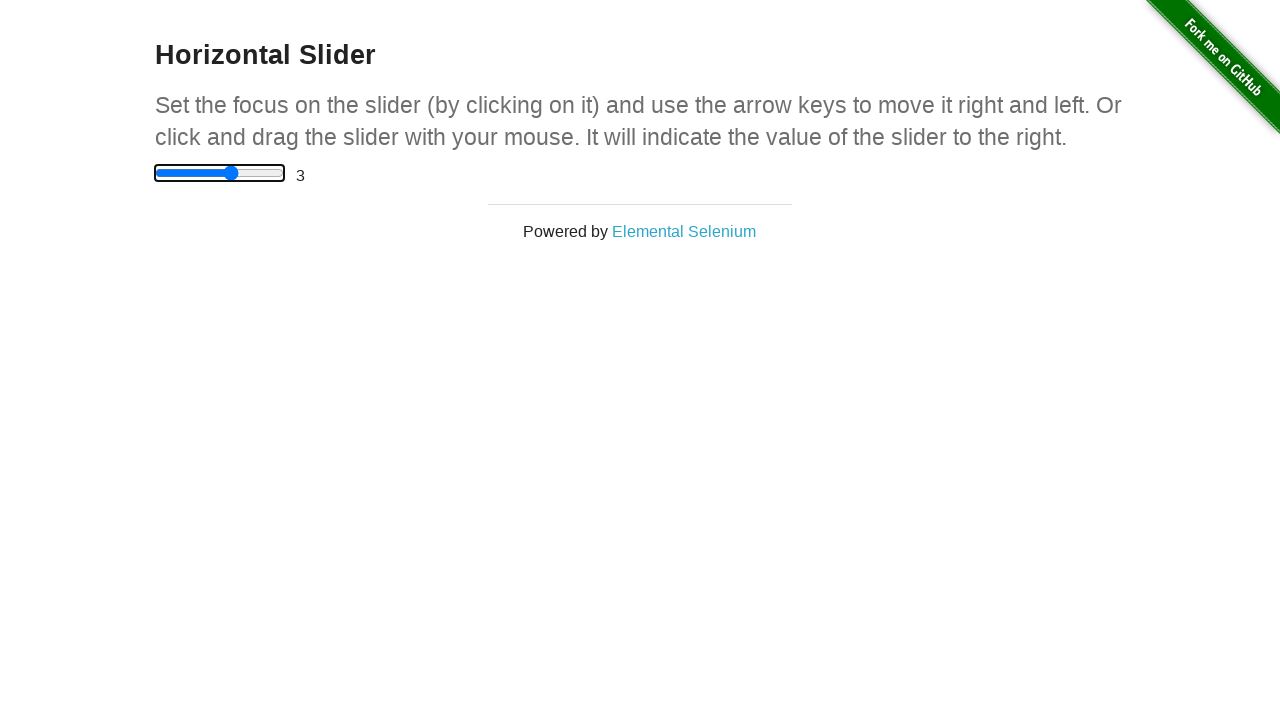

Pressed ArrowRight key to move slider towards maximum
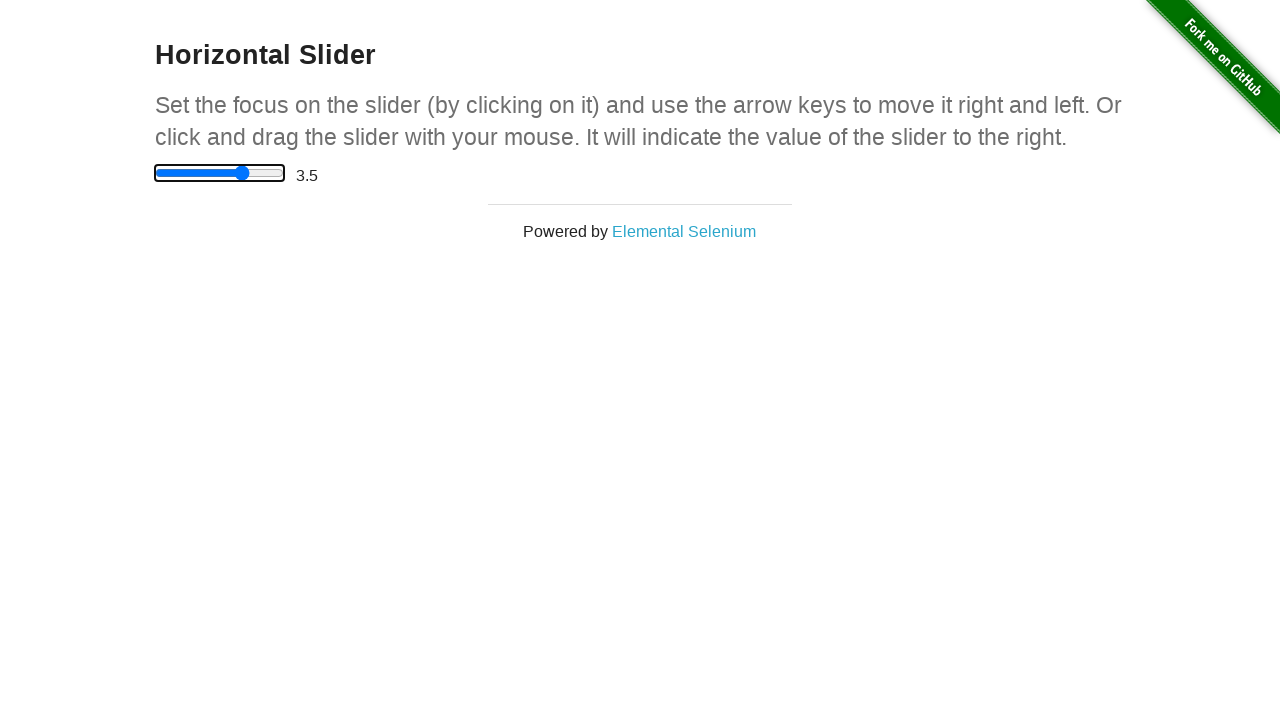

Pressed ArrowRight key to move slider towards maximum
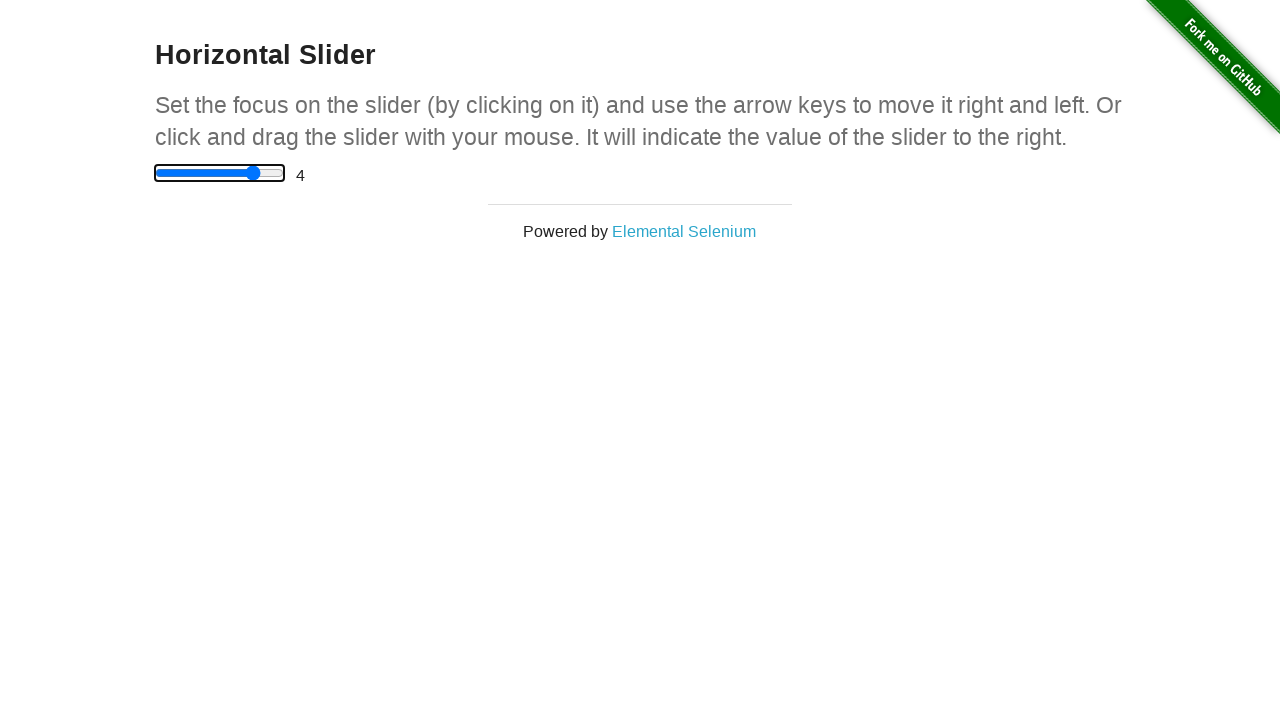

Pressed ArrowRight key to move slider towards maximum
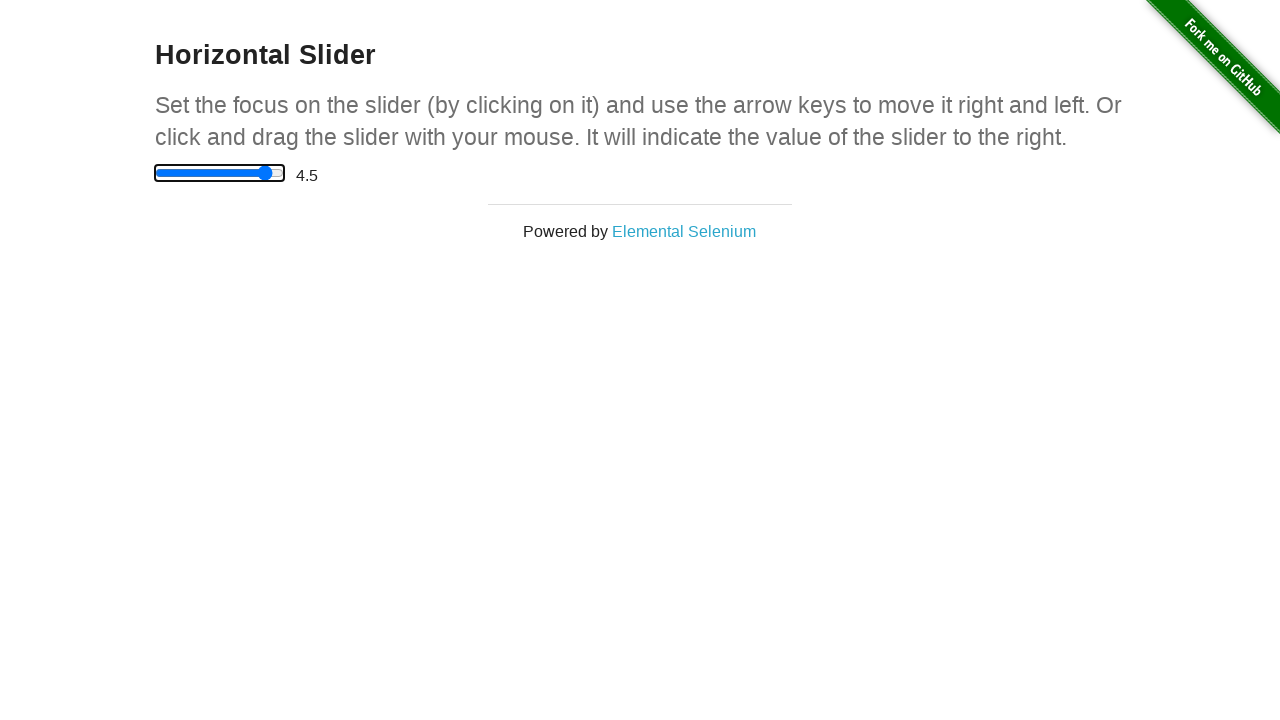

Pressed ArrowRight key to move slider towards maximum
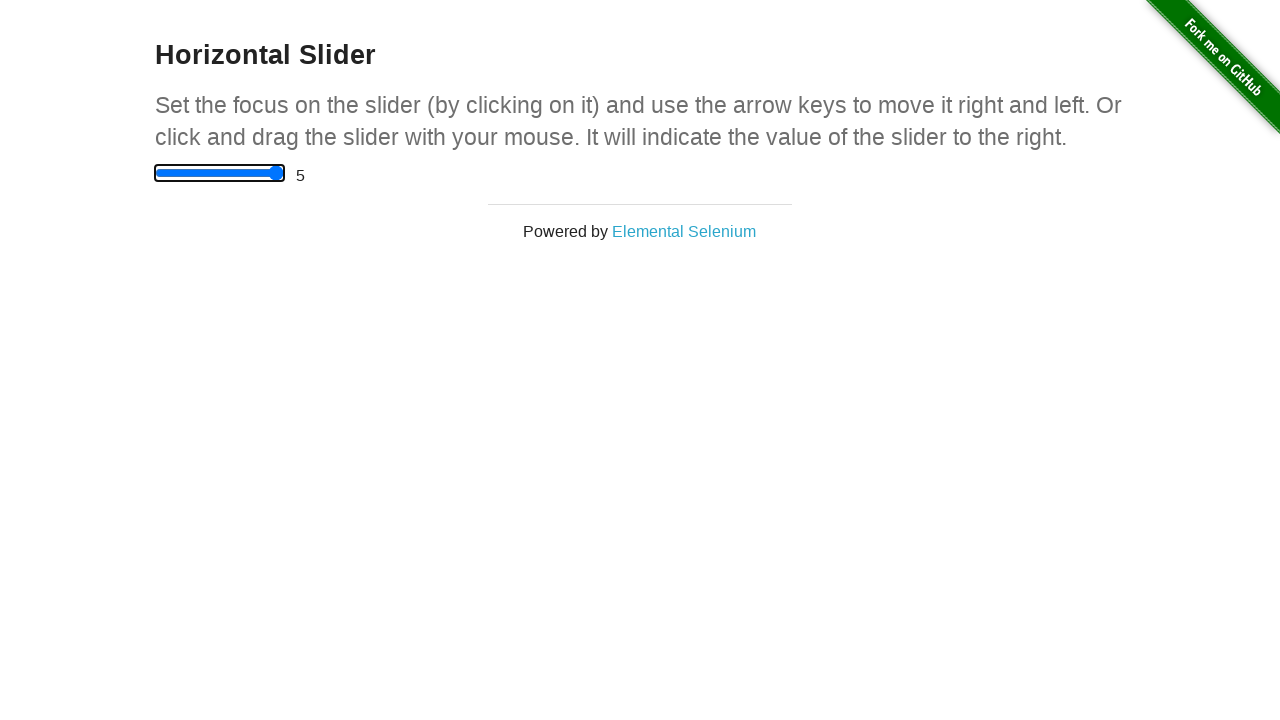

Pressed ArrowRight key to move slider towards maximum
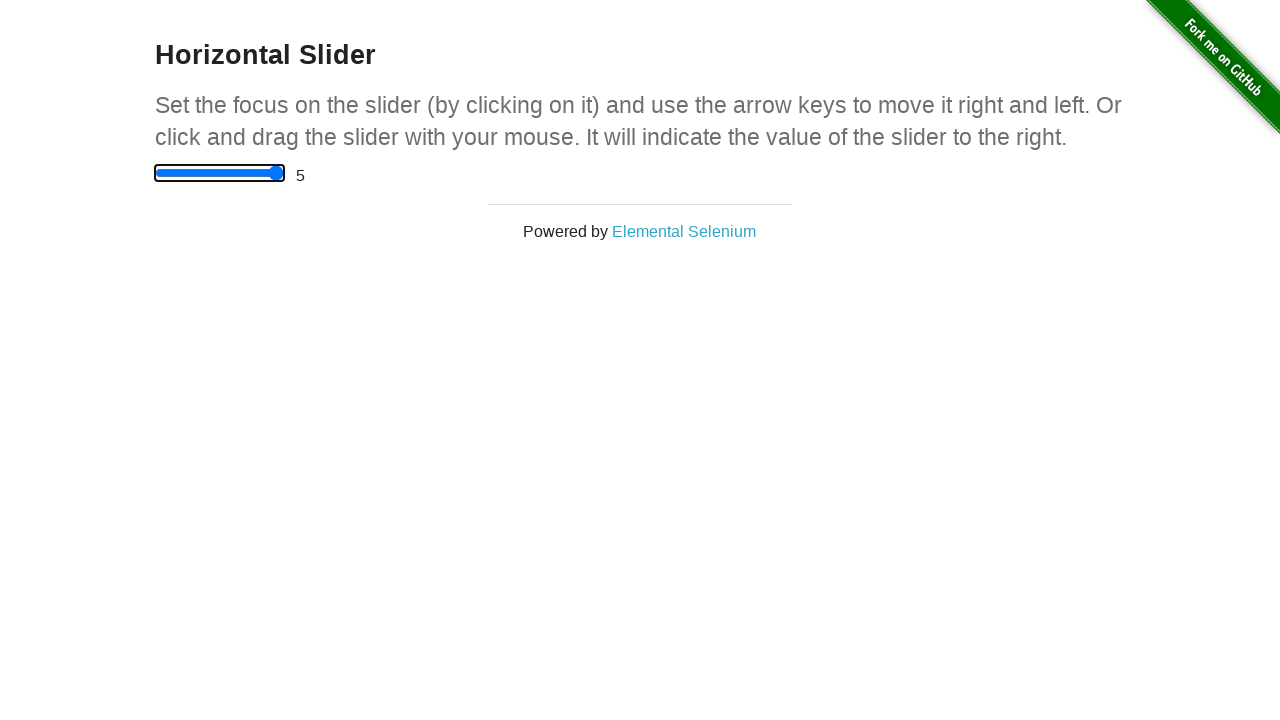

Pressed ArrowRight key to move slider towards maximum
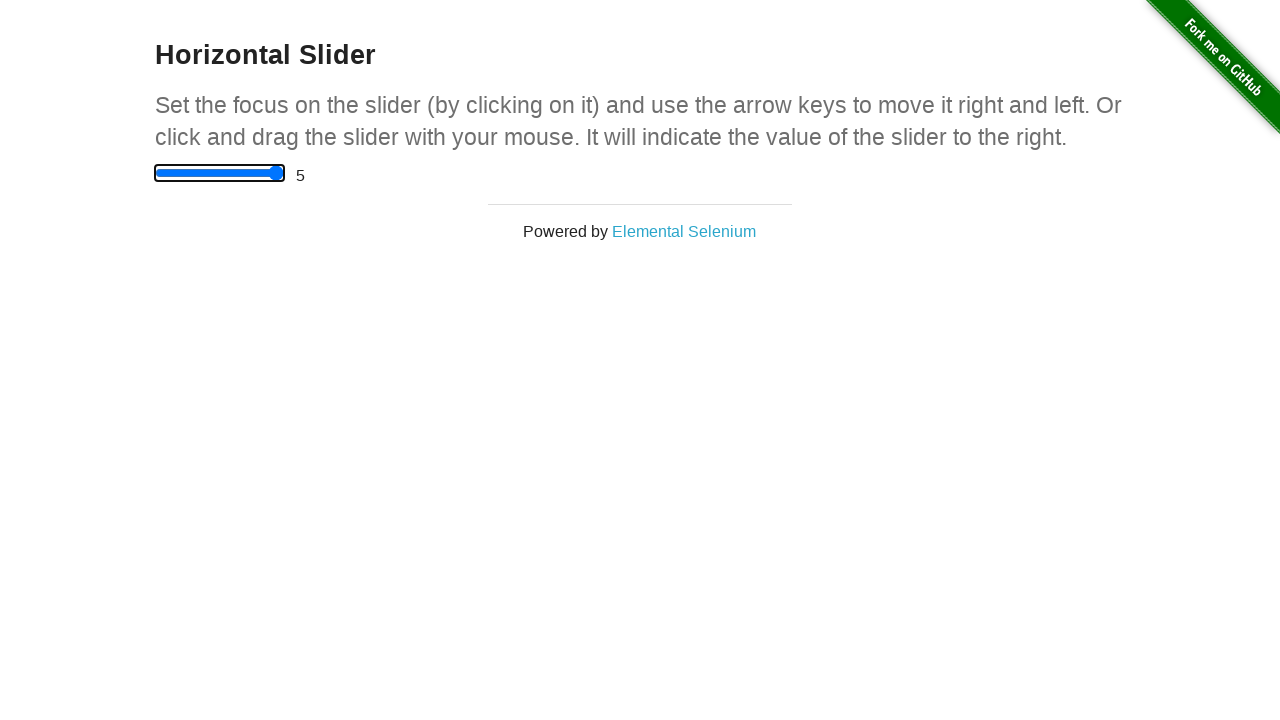

Pressed ArrowRight key to move slider towards maximum
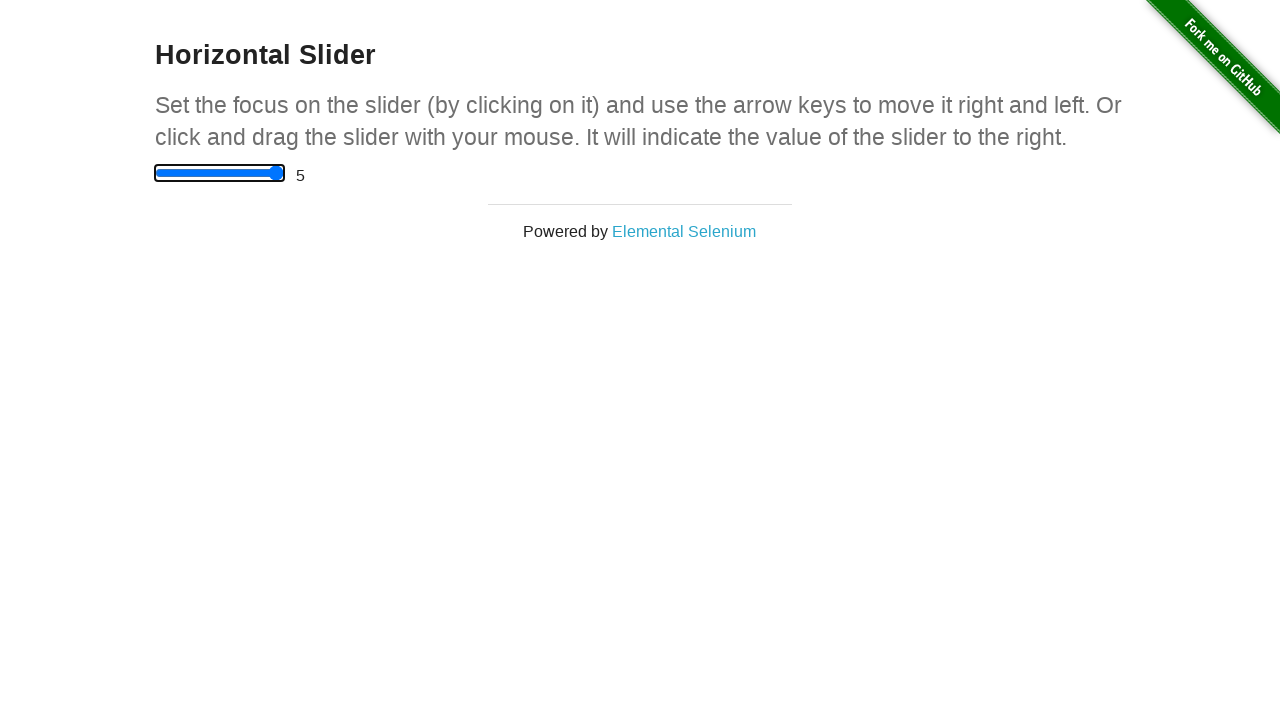

Pressed ArrowRight key to move slider towards maximum
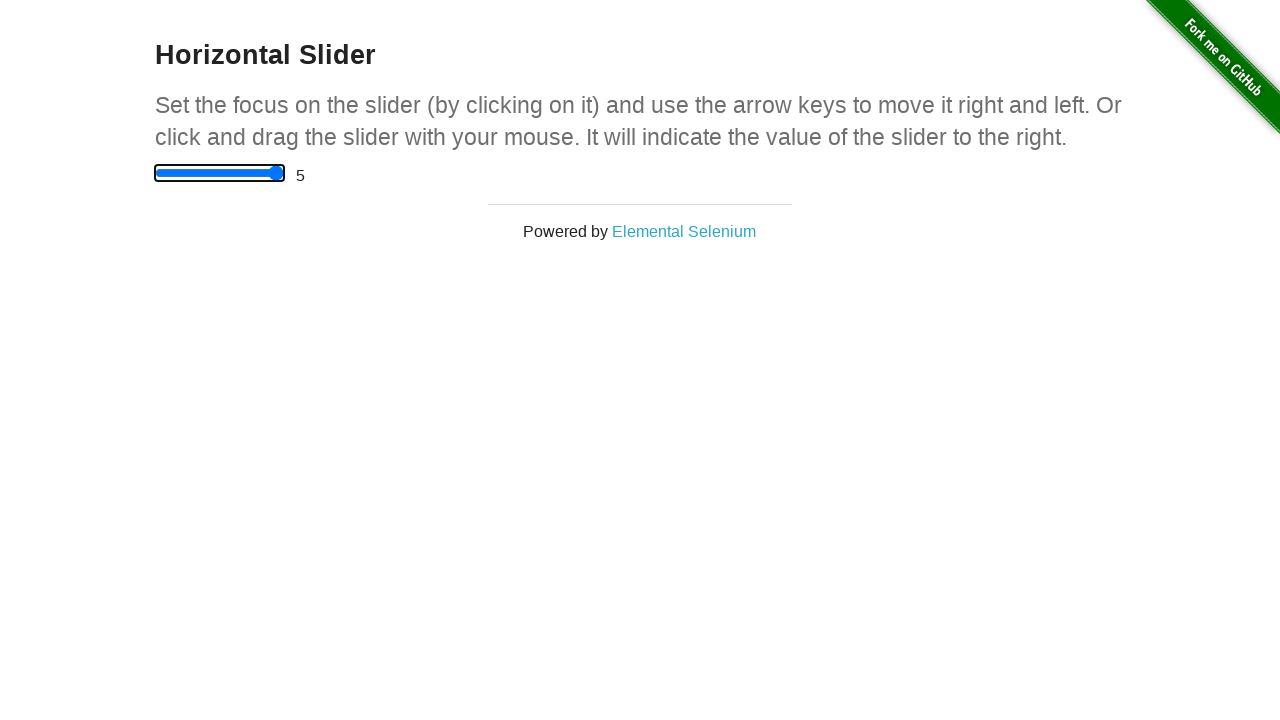

Pressed ArrowRight key to move slider towards maximum
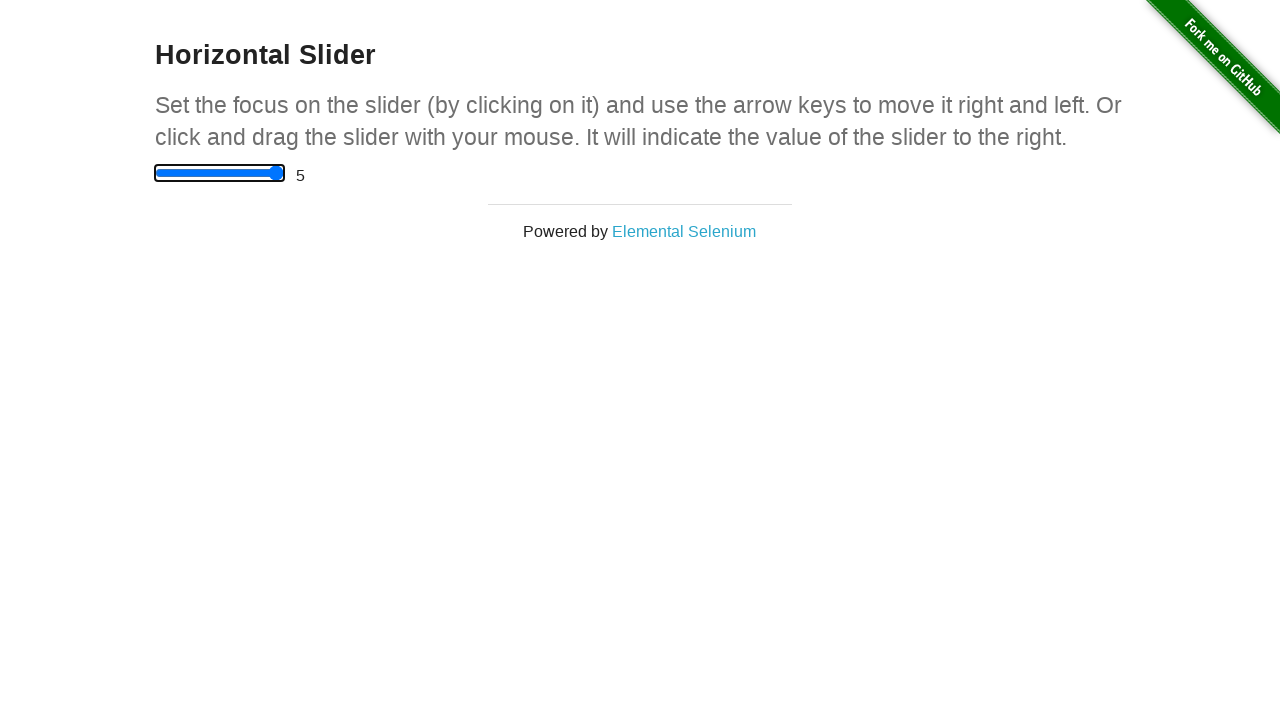

Retrieved the slider value text
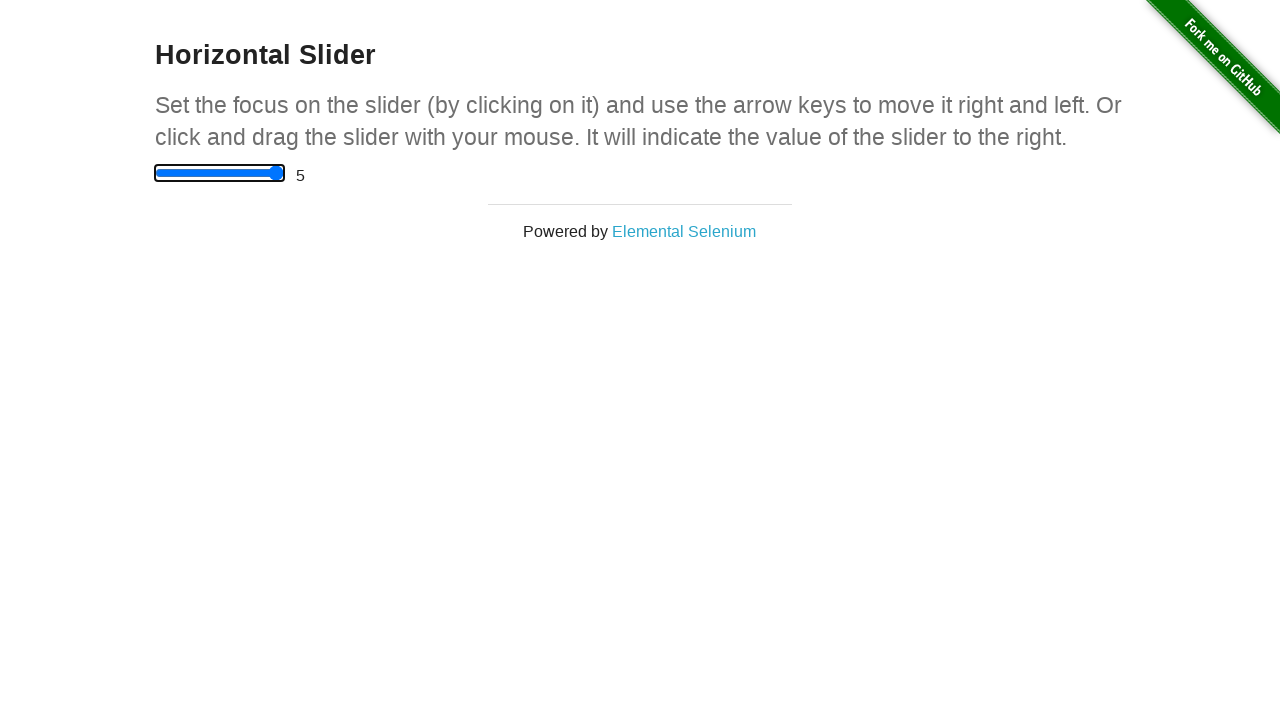

Verified slider value is at maximum (5)
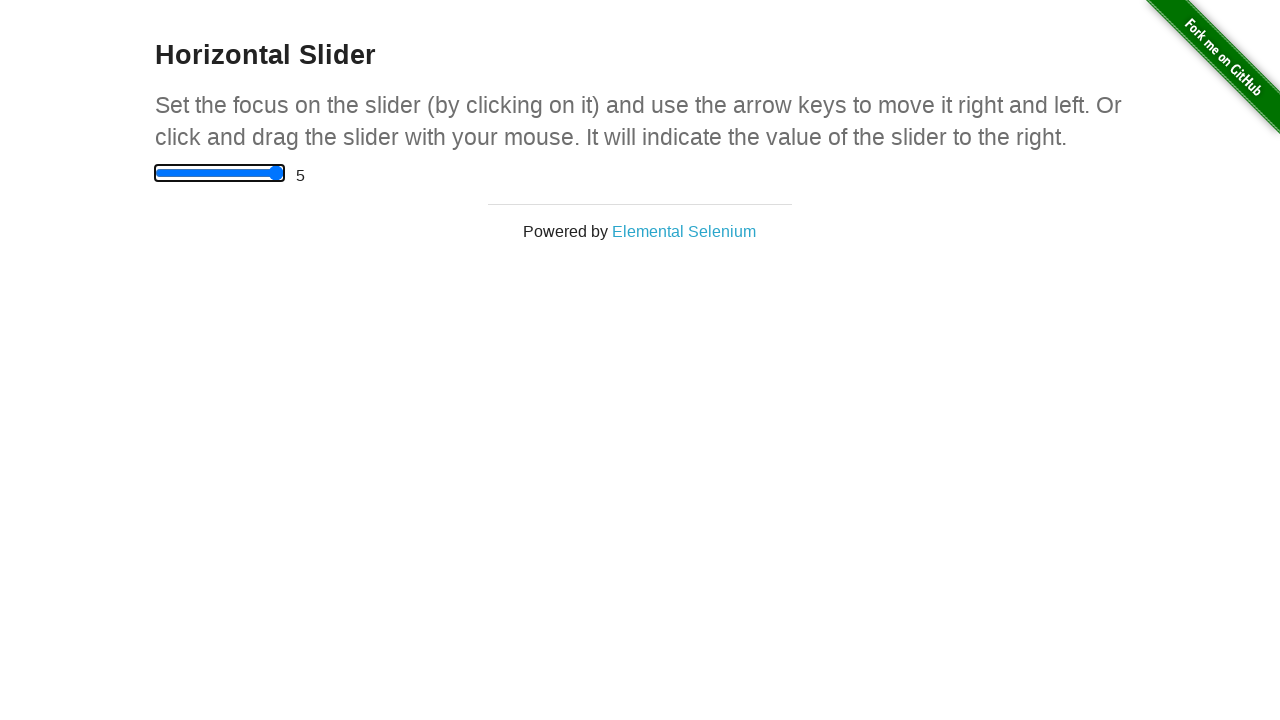

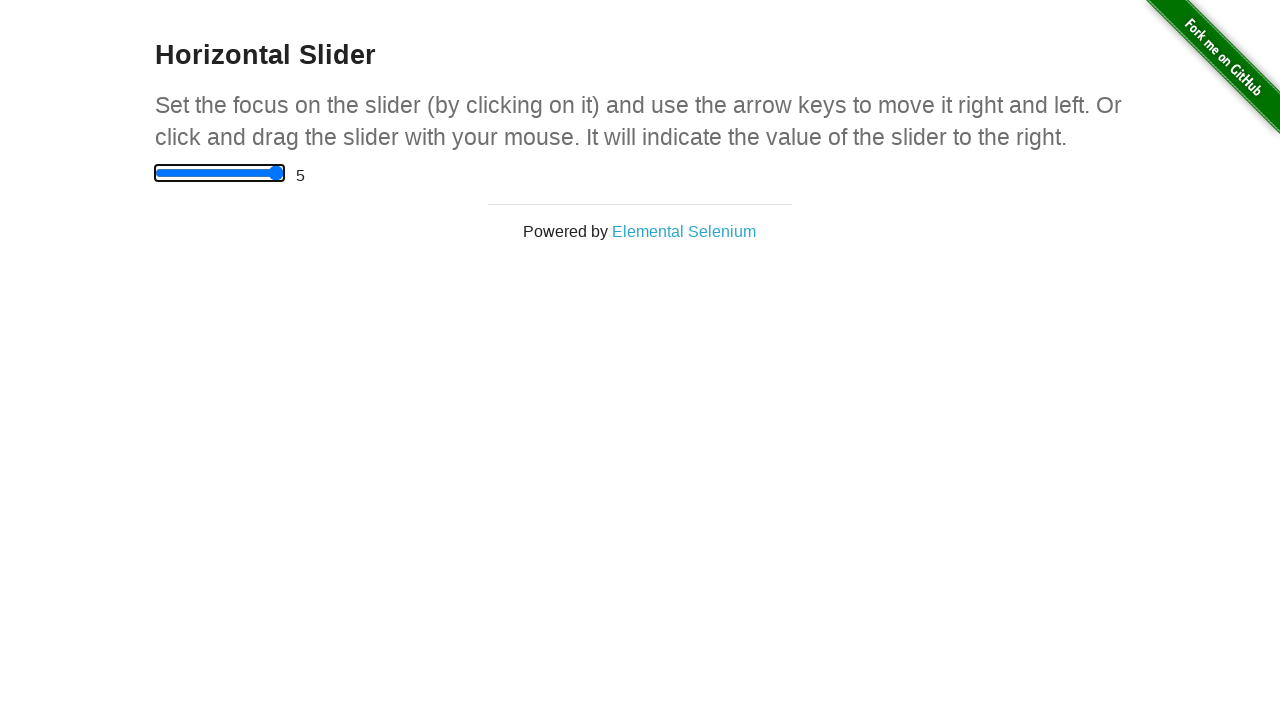